Tests scrolling to a specific element on the product page to measure scroll performance

Starting URL: https://www.flipkart.com/apple-iphone-13-blue-256-gb/p/itmd68a015aa1e39?pid=MOBG6VF566ZTUVFR&lid=LSTMOBG6VF566ZTUVFR2RQLVU&marketplace=FLIPKART&q=iPhone+13&store=tyy%2F4io&srno=s_1_8&otracker=search&otracker1=search&fm=organic&iid=1c0c7402-fe4f-4f45-9aa8-cc59dffe8503.MOBG6VF566ZTUVFR.SEARCH&ppt=hp&ppn=homepage&ssid=i4t60bsv4g0000001665375424769&qH=c3d519be0191fbf8

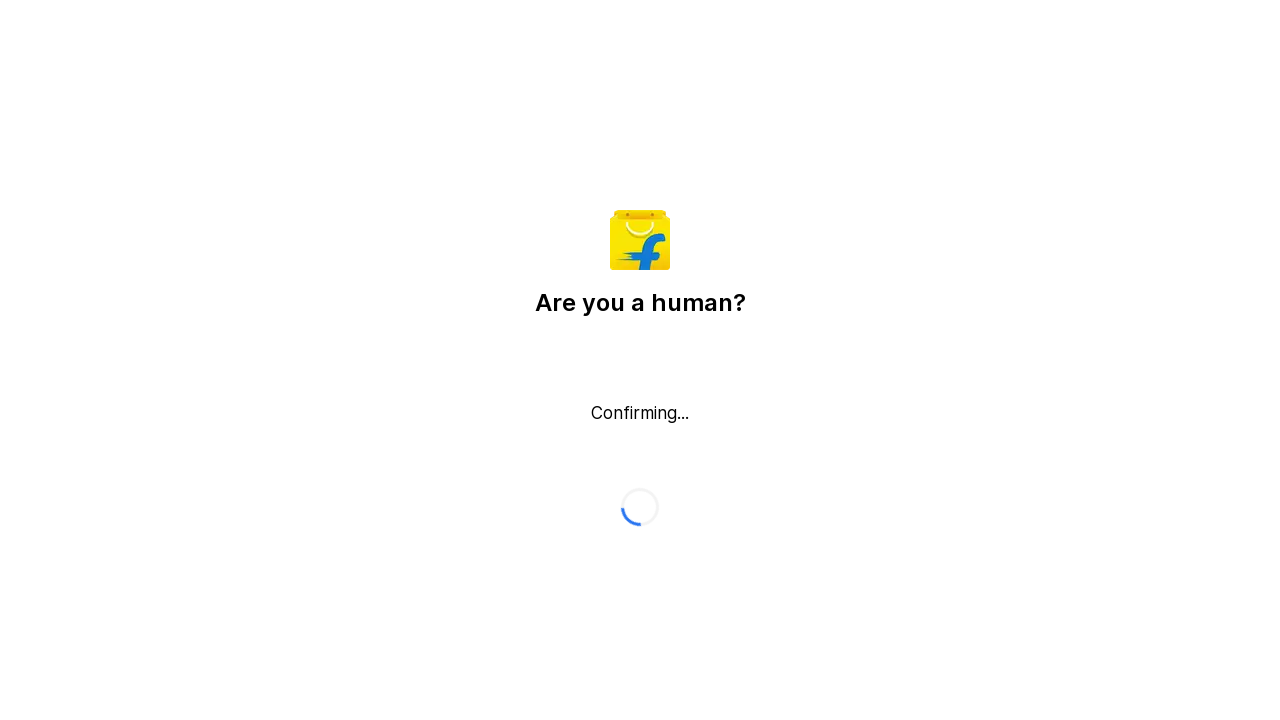

Page content loaded (domcontentloaded)
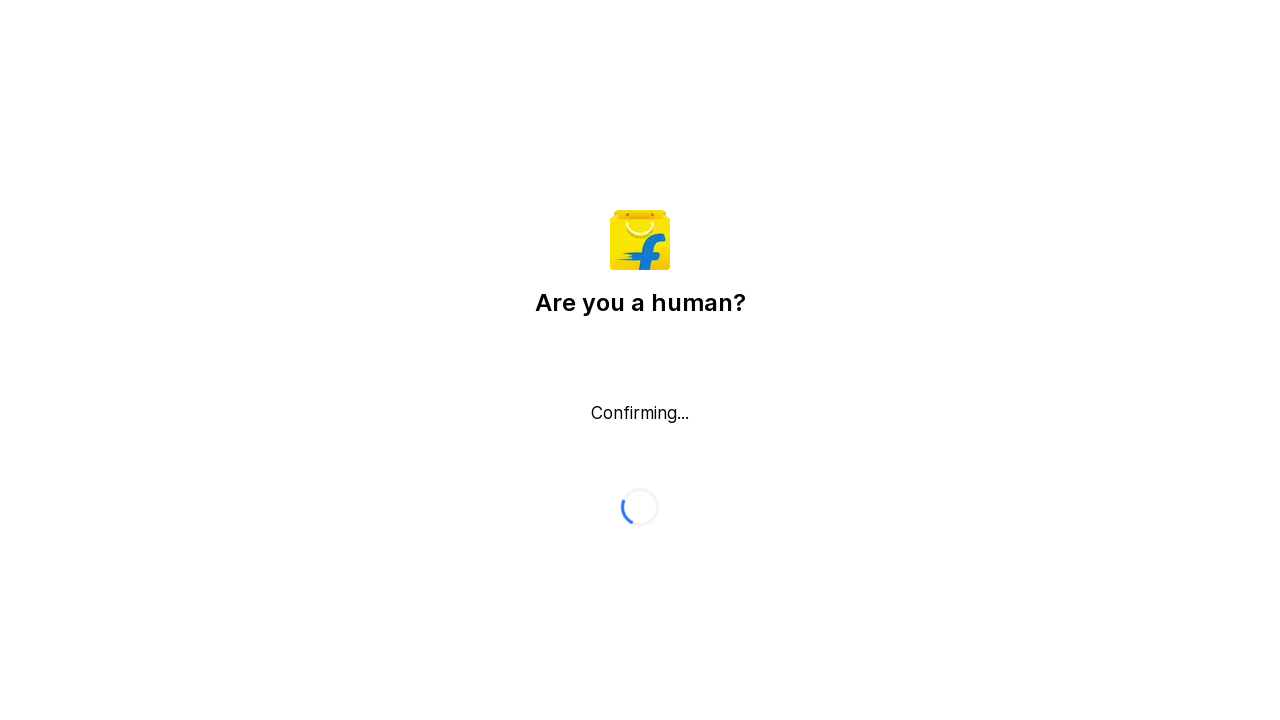

Scrolled to middle of product page to measure scroll performance
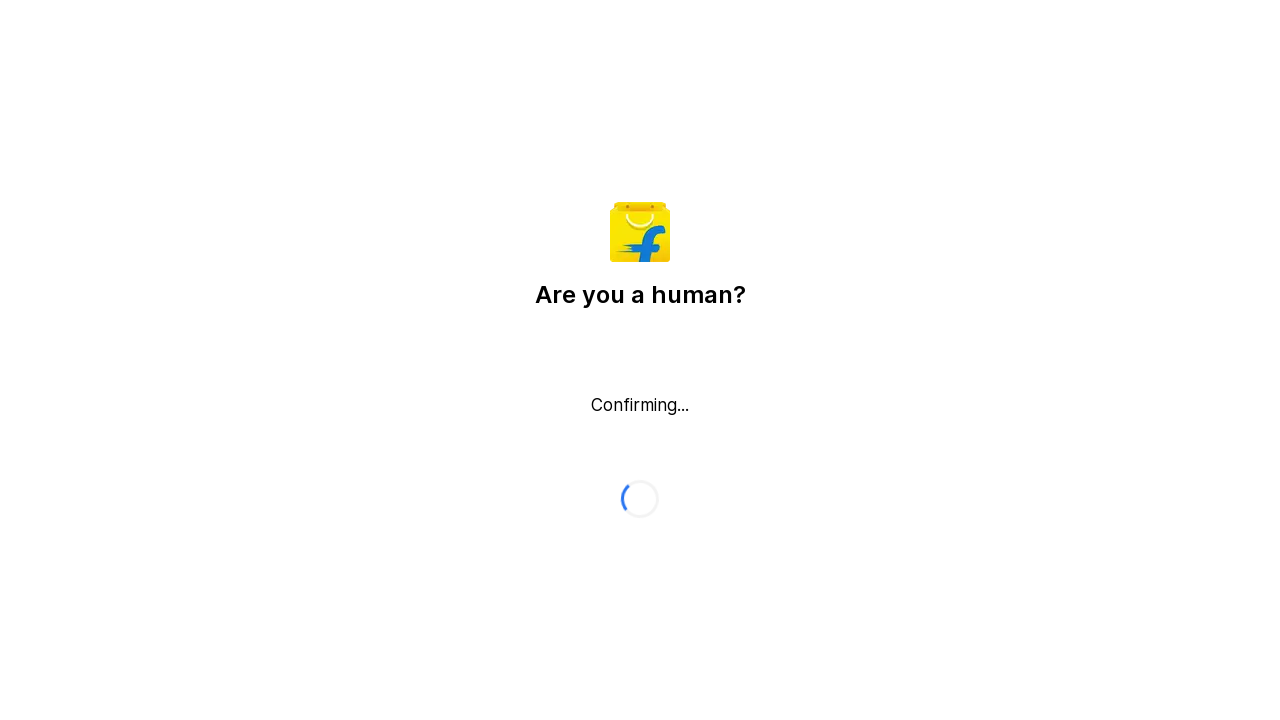

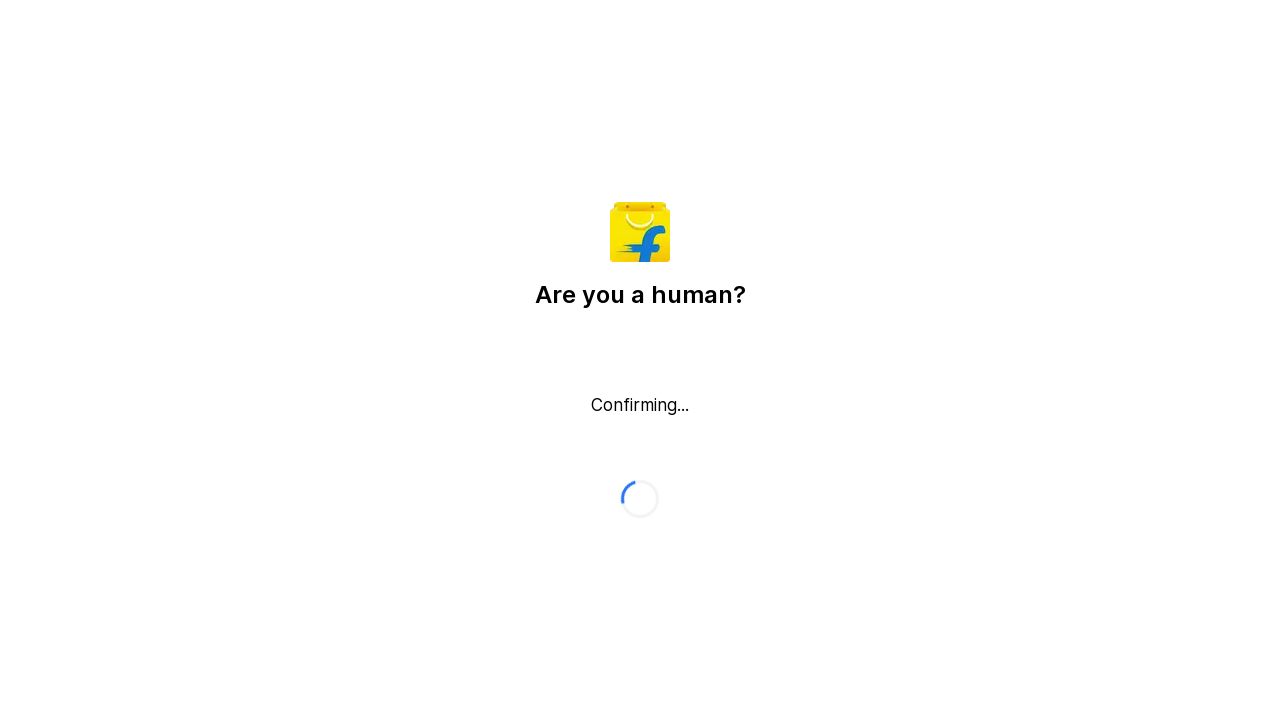